Tests JavaScript prompt popup handling by clicking a button to trigger a prompt, entering text into the prompt, accepting it, and verifying the entered text is displayed on the page.

Starting URL: https://demoqa.com/alerts

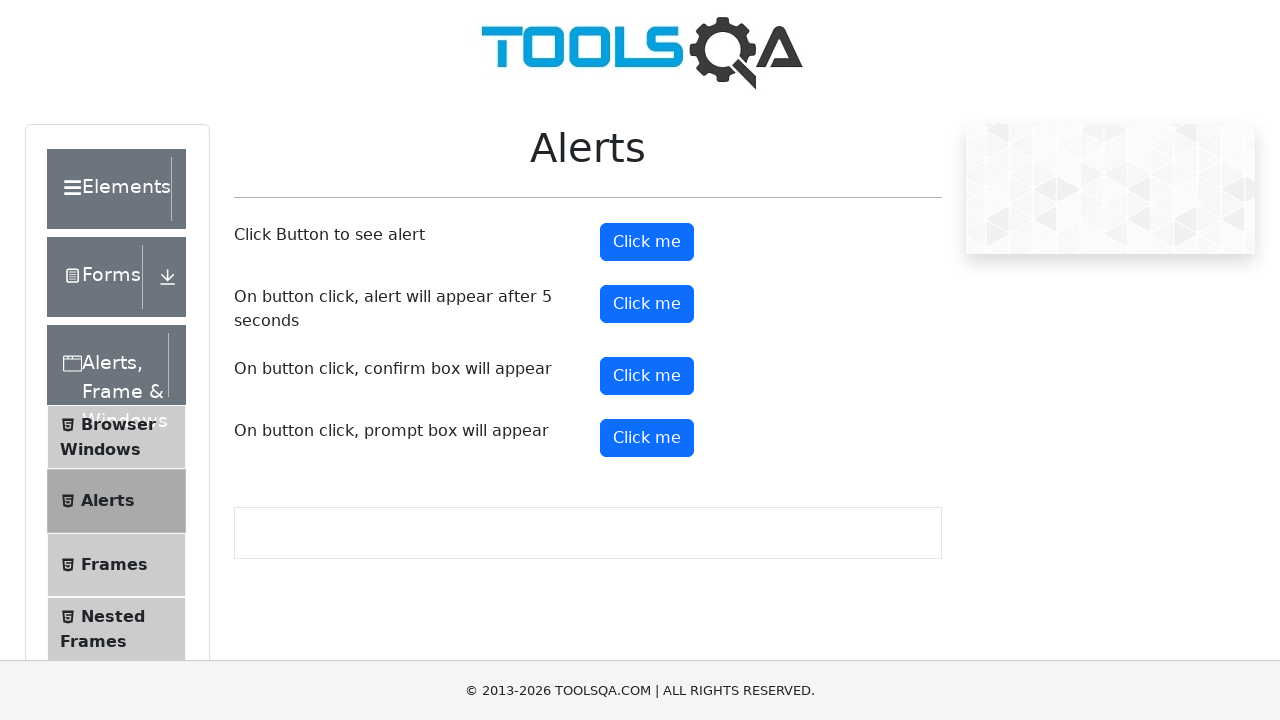

Clicked prompt button to trigger JavaScript prompt popup at (647, 438) on #promtButton
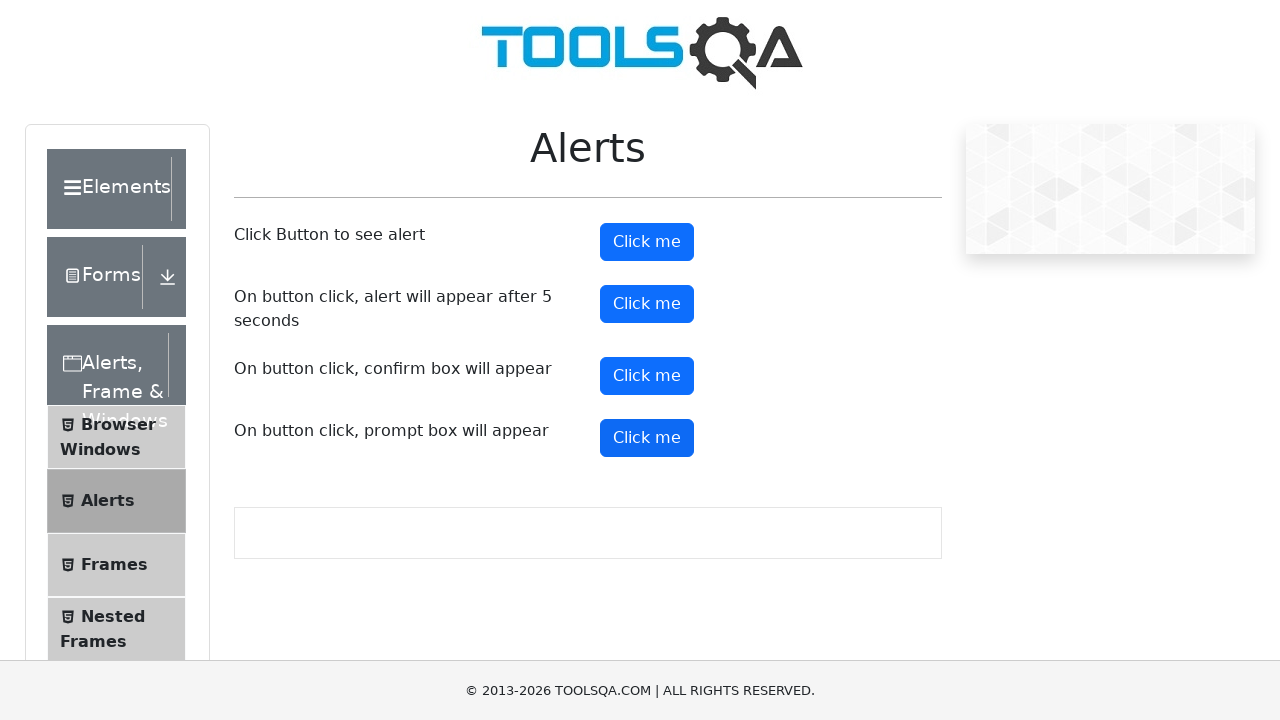

Set up dialog event handler
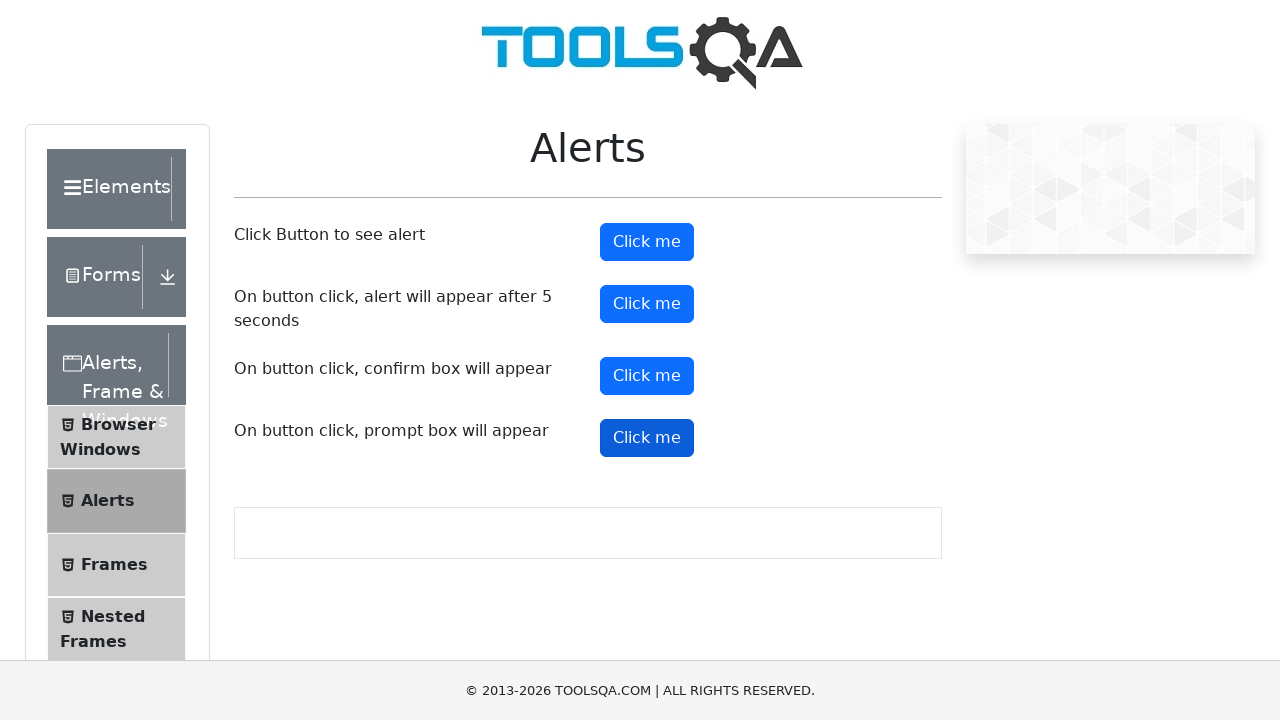

Clicked prompt button again with dialog handler active at (647, 438) on #promtButton
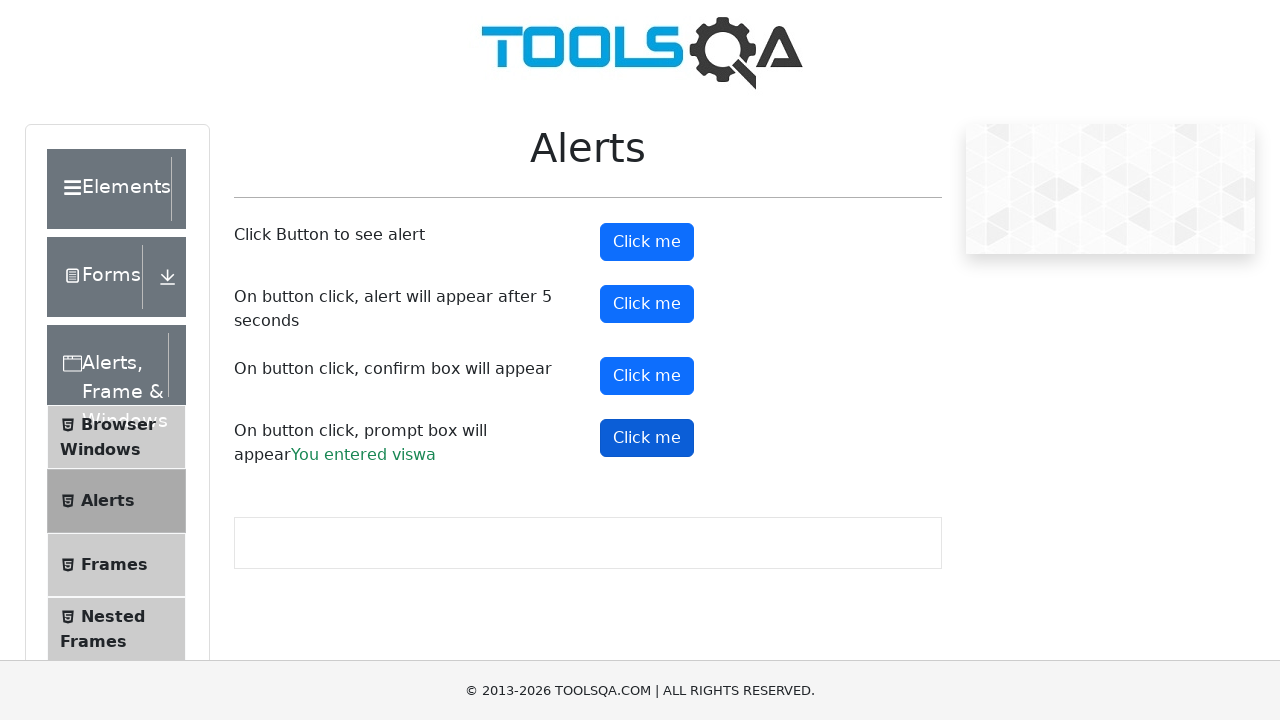

Waited for prompt result element to appear
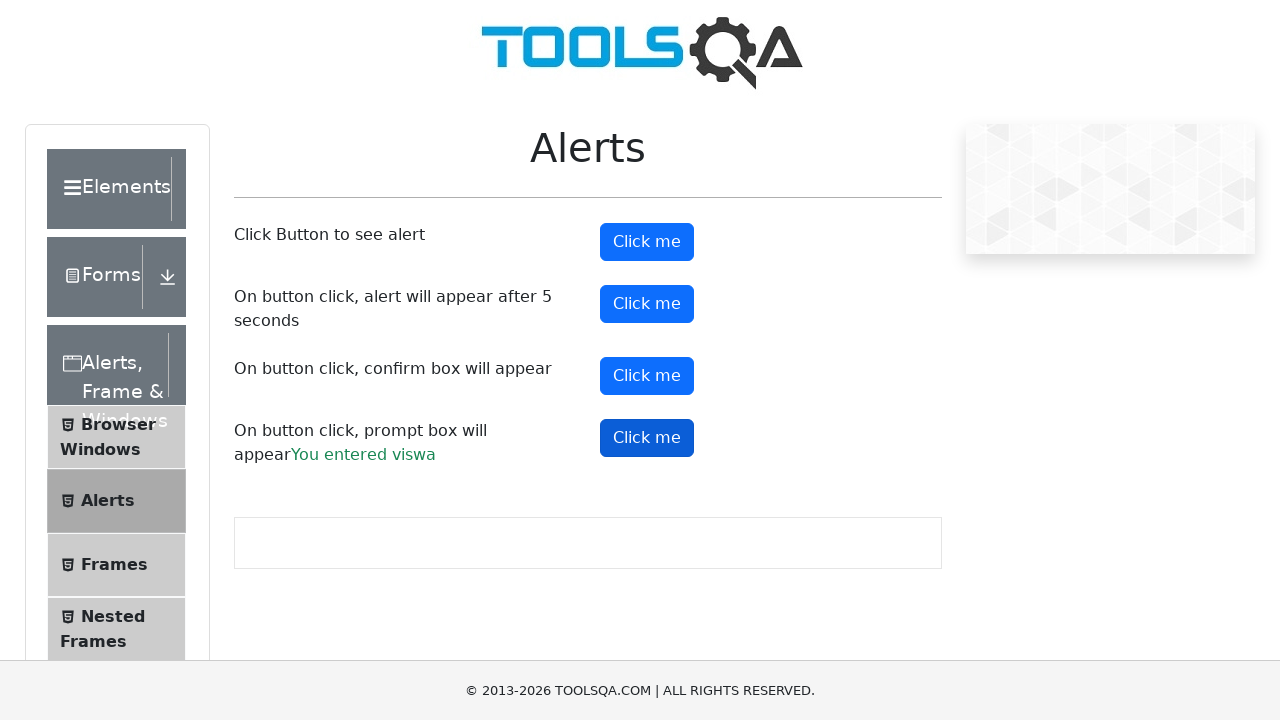

Retrieved prompt result text: 'You entered viswa'
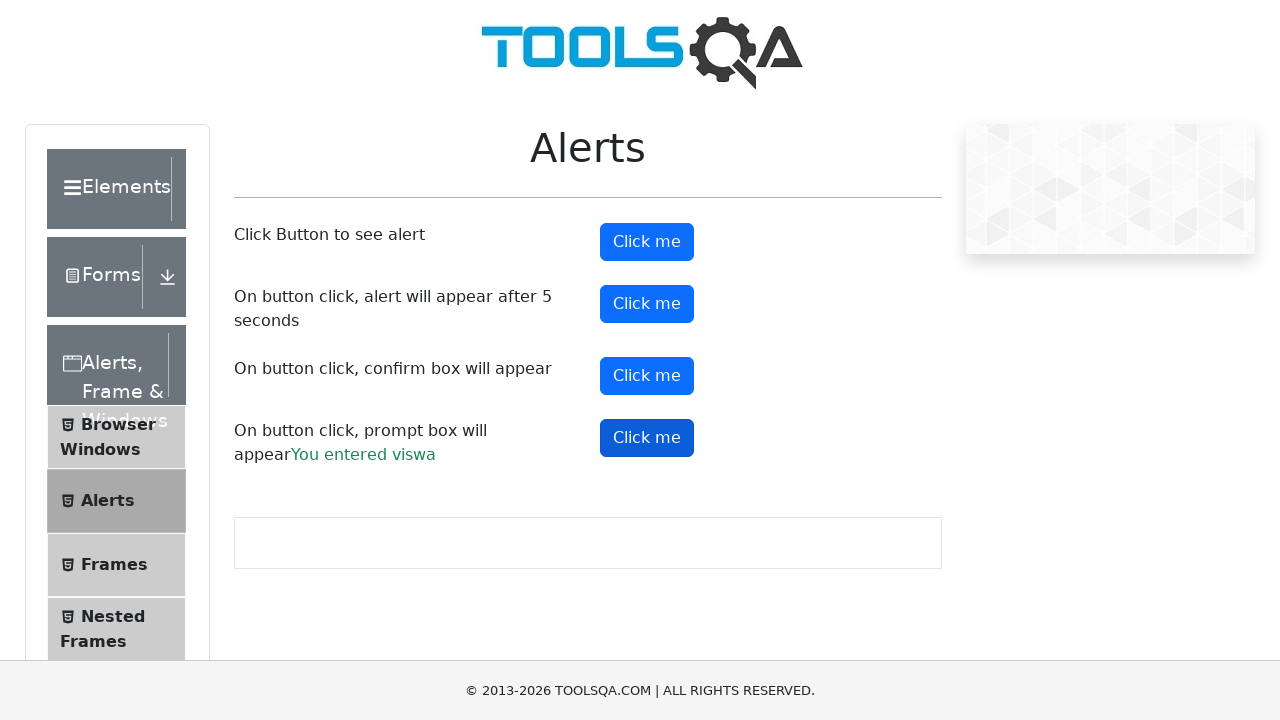

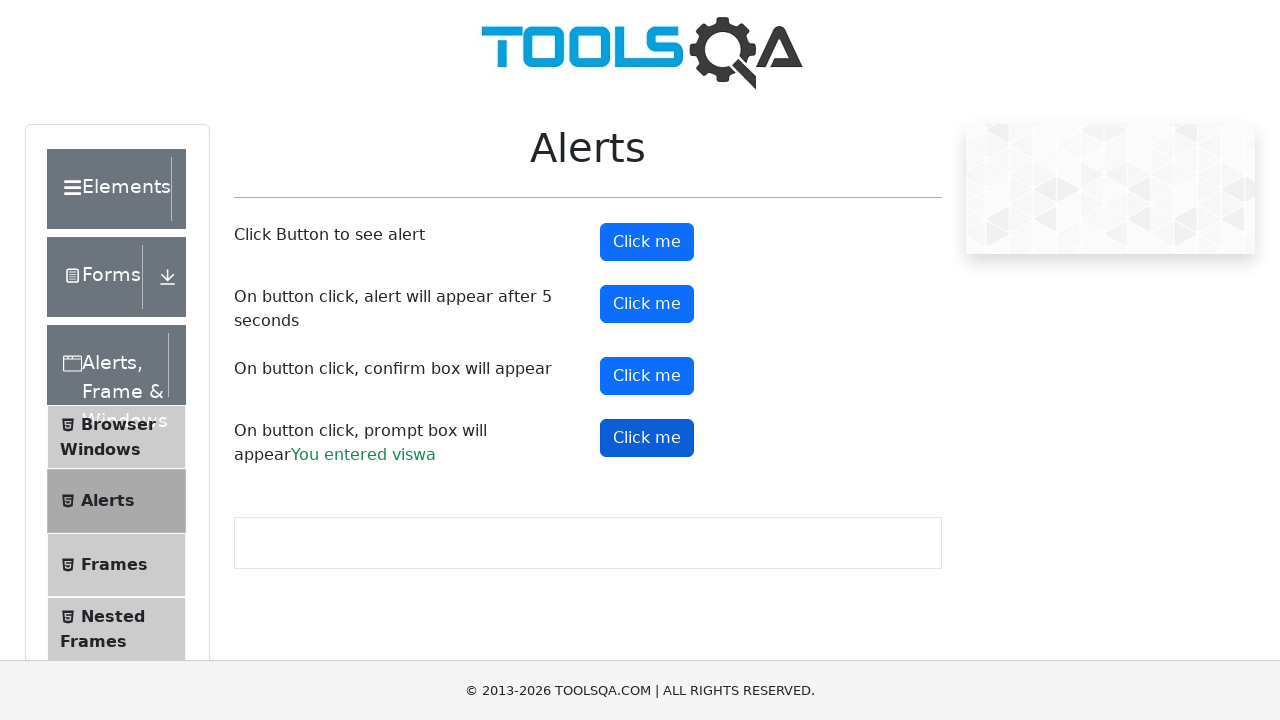